Tests opting out of A/B tests by adding an opt-out cookie after visiting the page, then refreshing to verify the test is disabled.

Starting URL: http://the-internet.herokuapp.com/abtest

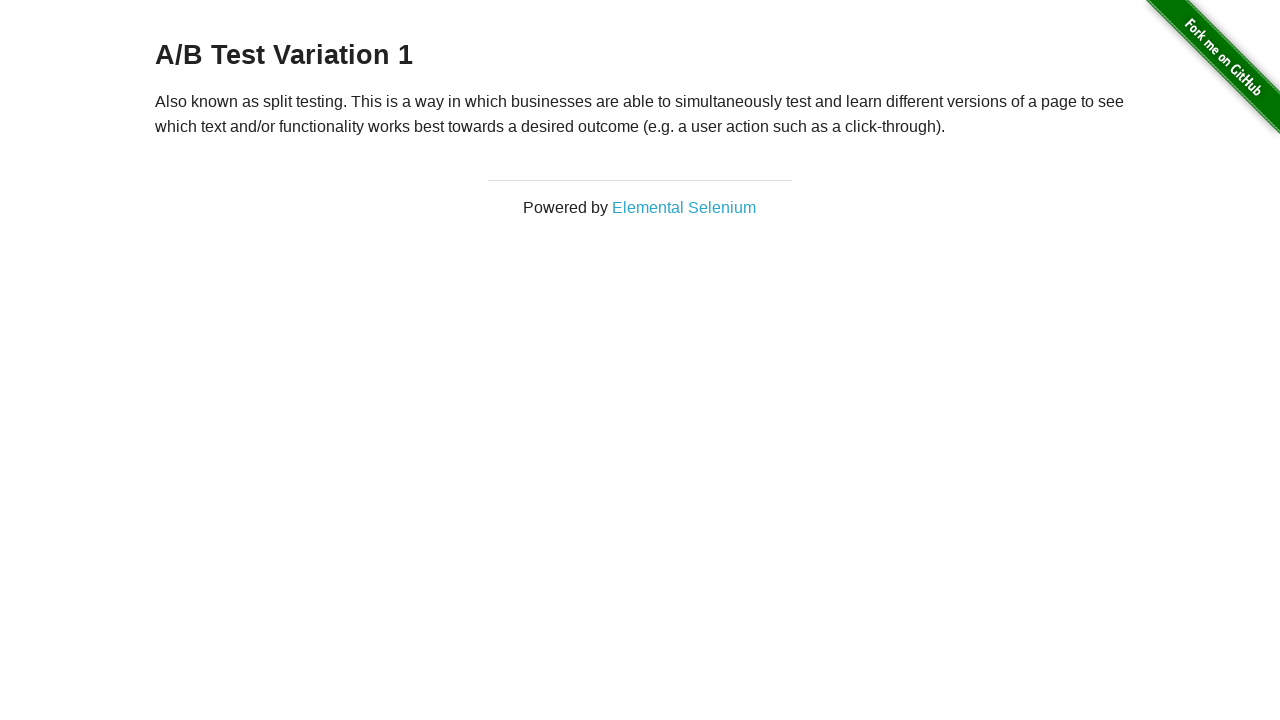

Located h3 heading element
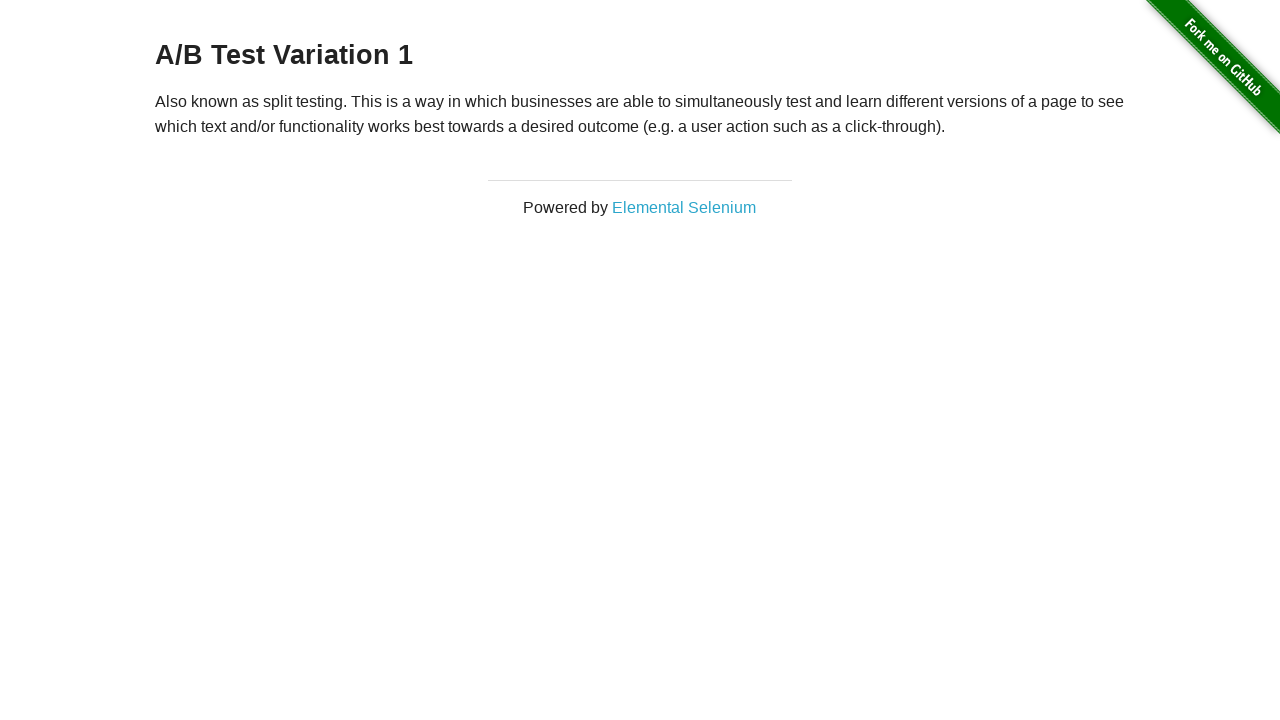

Verified heading starts with 'A/B Test' - confirming user is in A/B test group
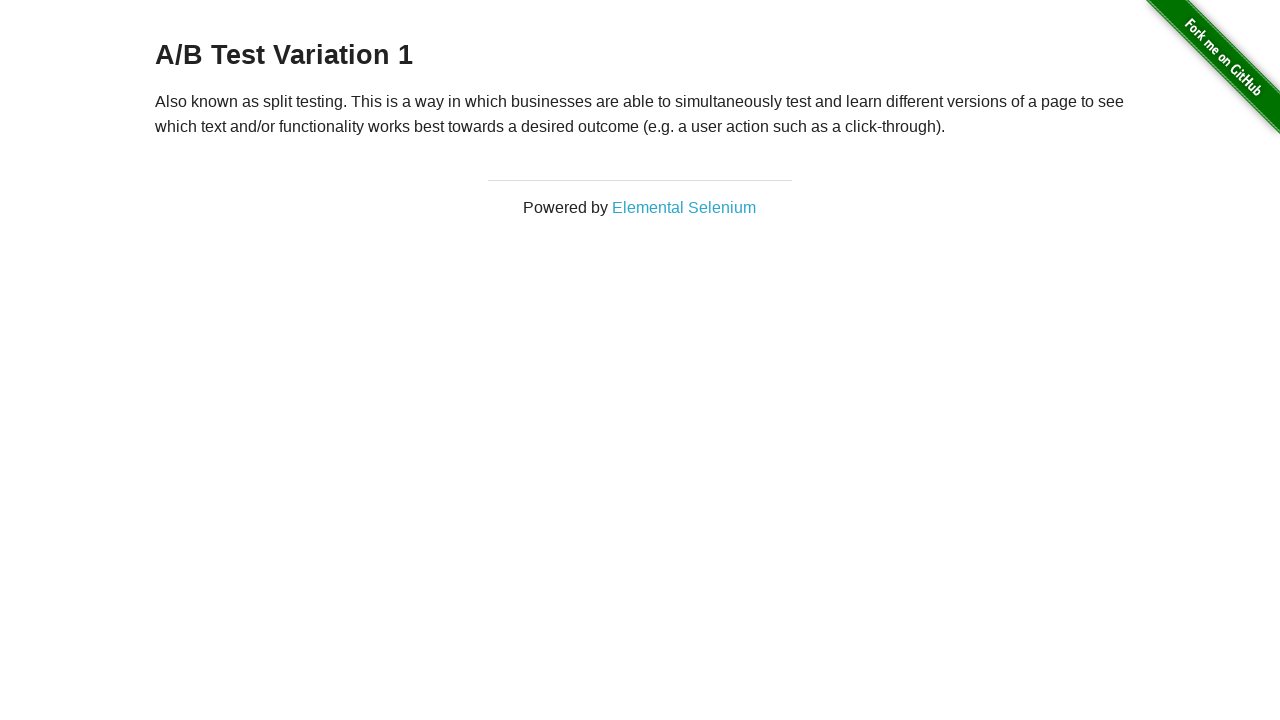

Added optimizelyOptOut cookie with value 'true' to opt out of A/B test
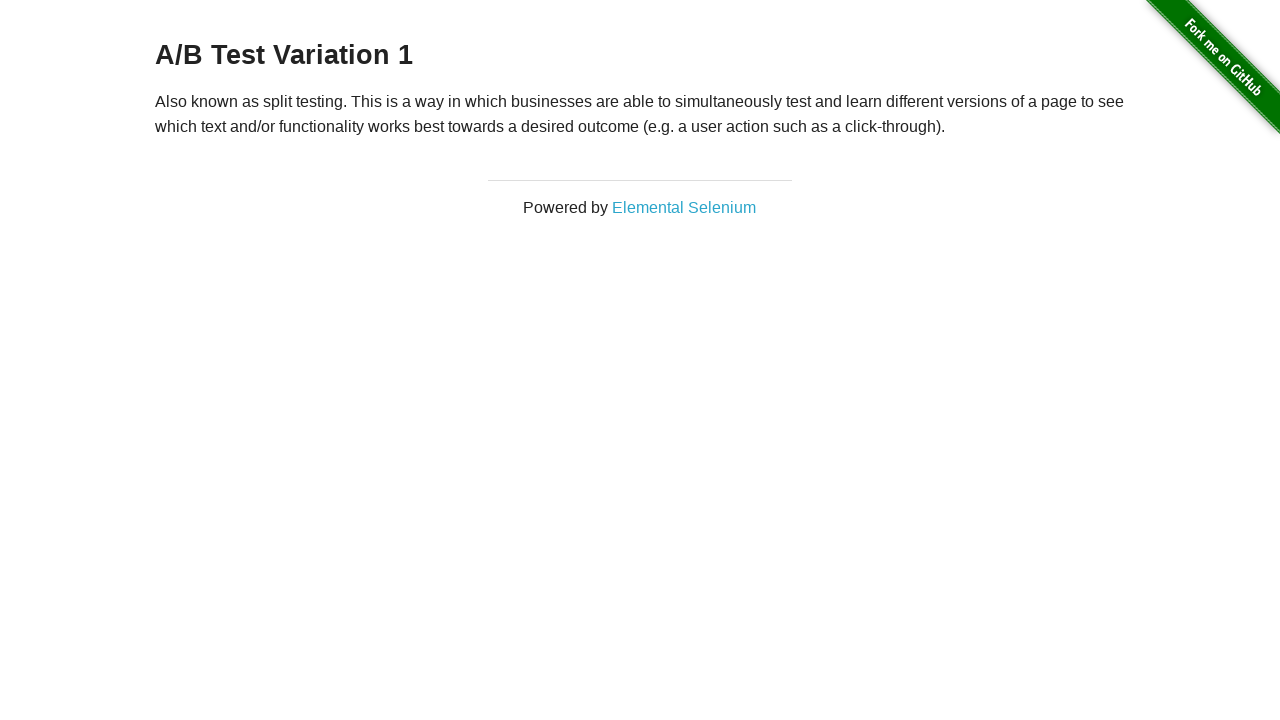

Refreshed page to apply opt-out cookie
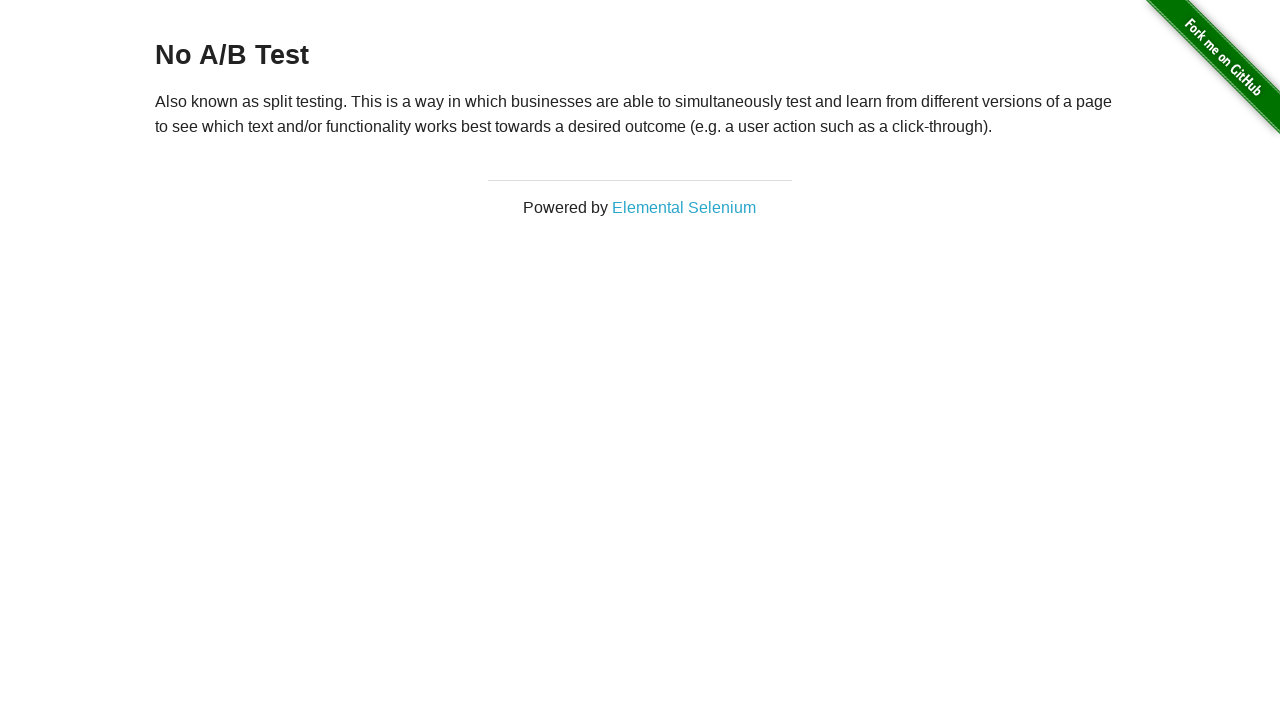

Retrieved h3 heading text after page refresh
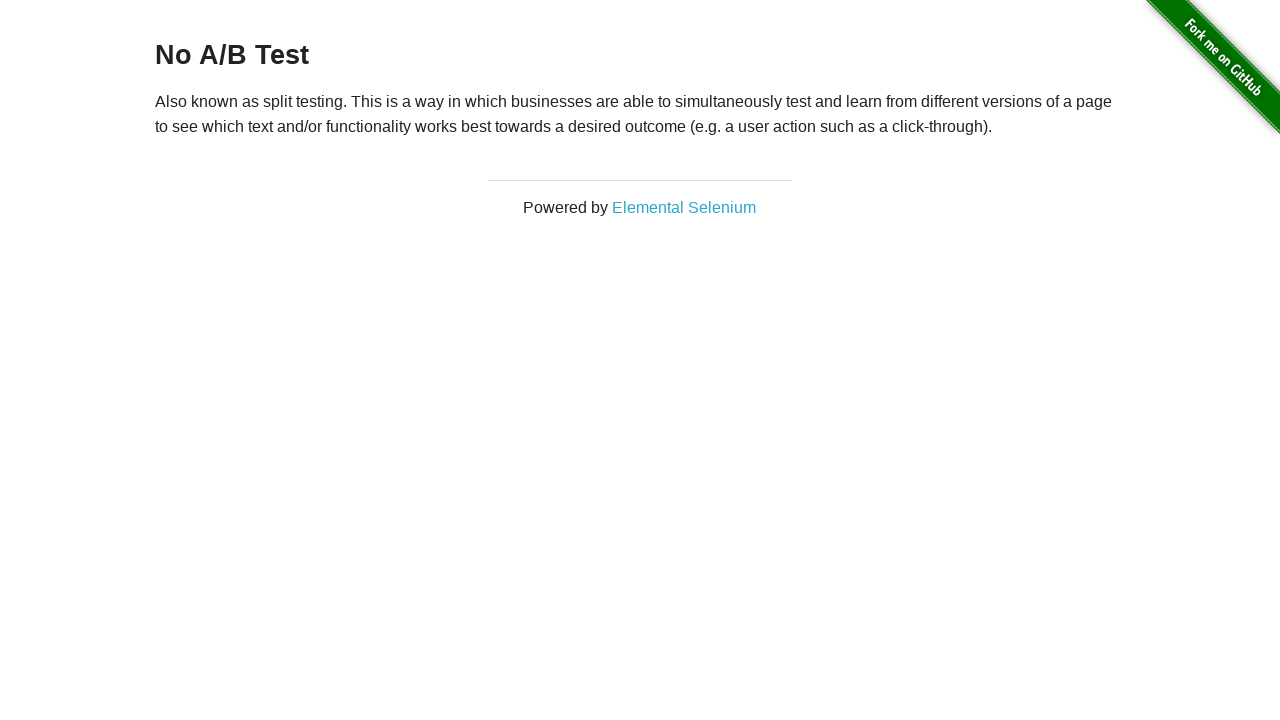

Verified heading text is 'No A/B Test' - confirming opt-out cookie successfully disabled the A/B test
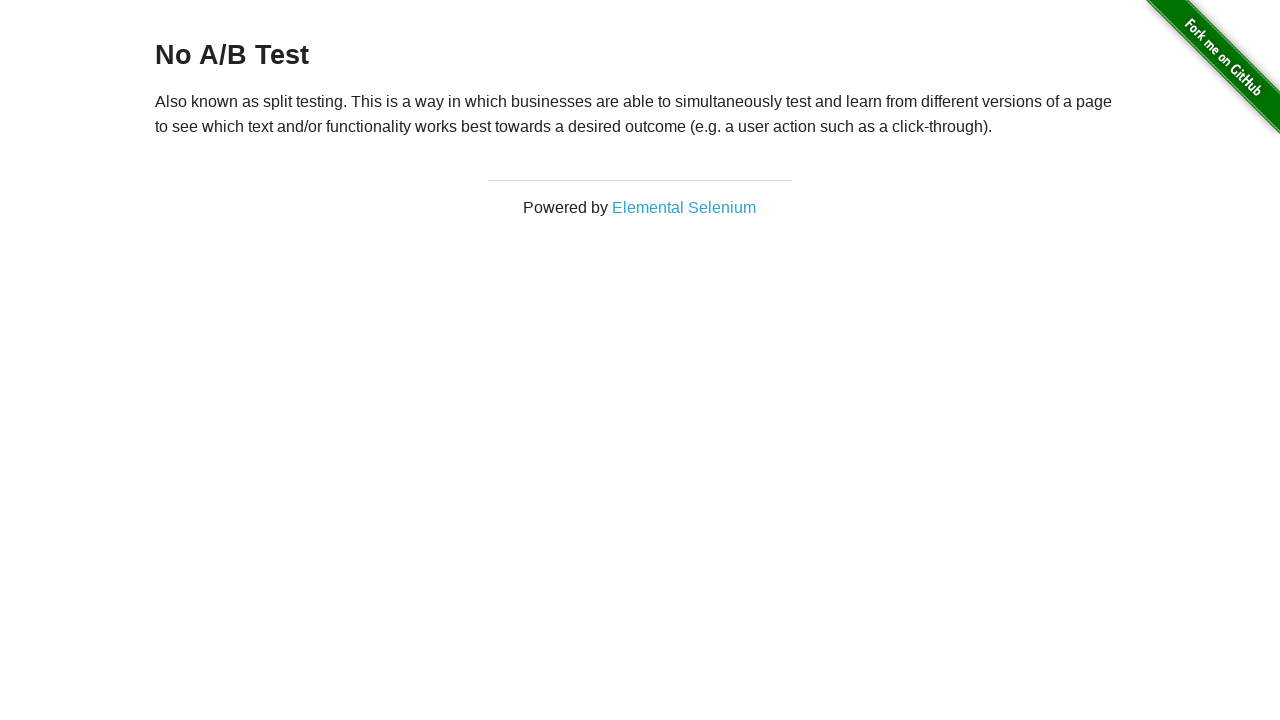

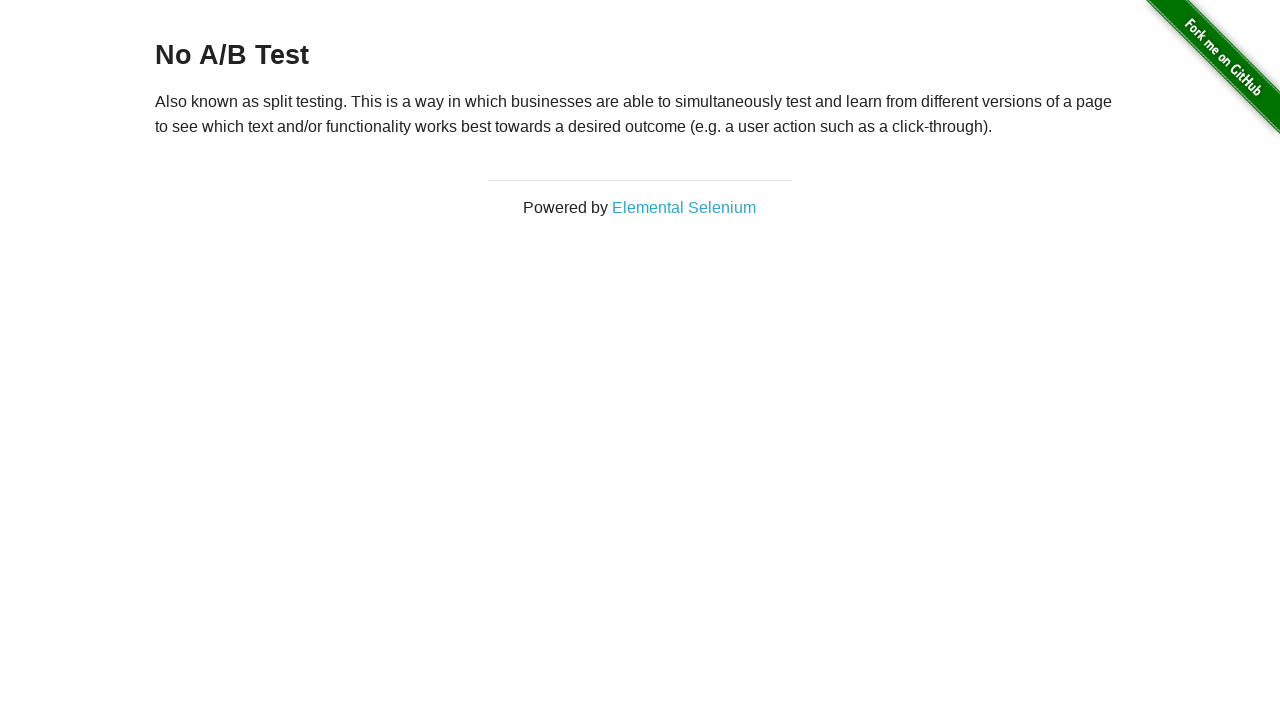